Tests a practice registration form by filling in name, email, password fields, selecting gender from dropdown, choosing a radio button option, entering a birthday, and submitting the form.

Starting URL: https://rahulshettyacademy.com/angularpractice/

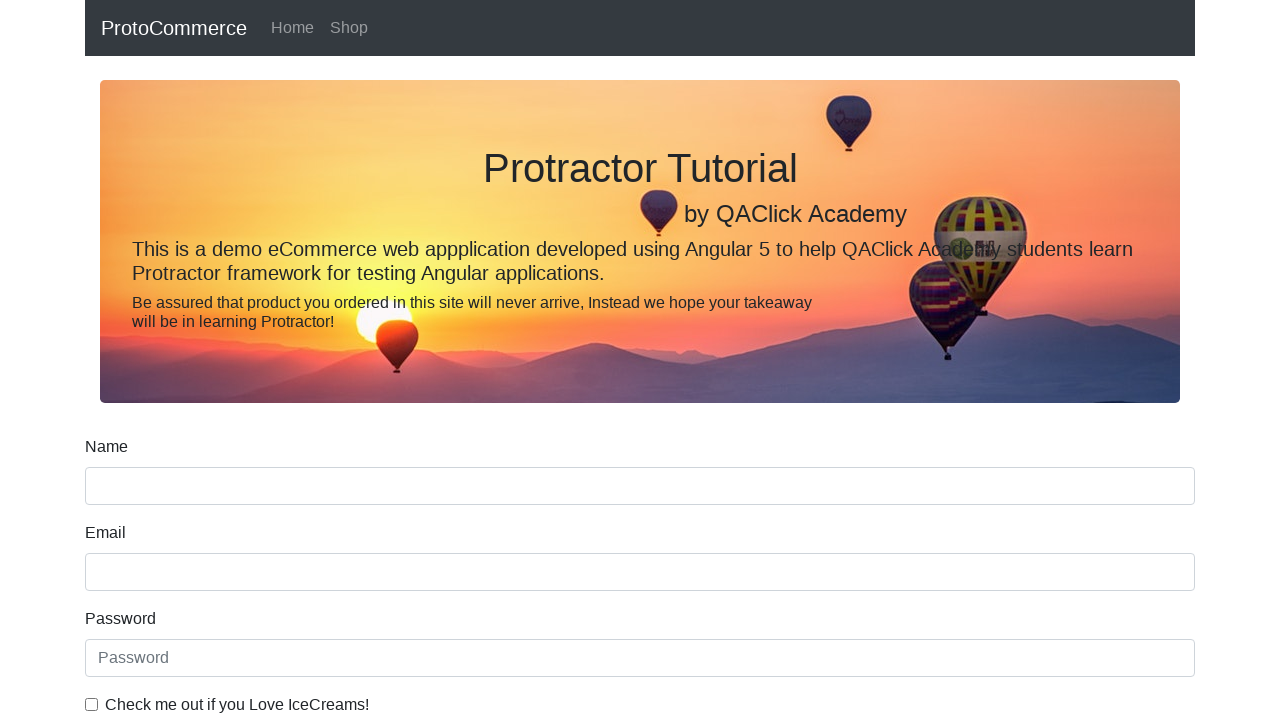

Filled name field with 'tester' on input[name='name']
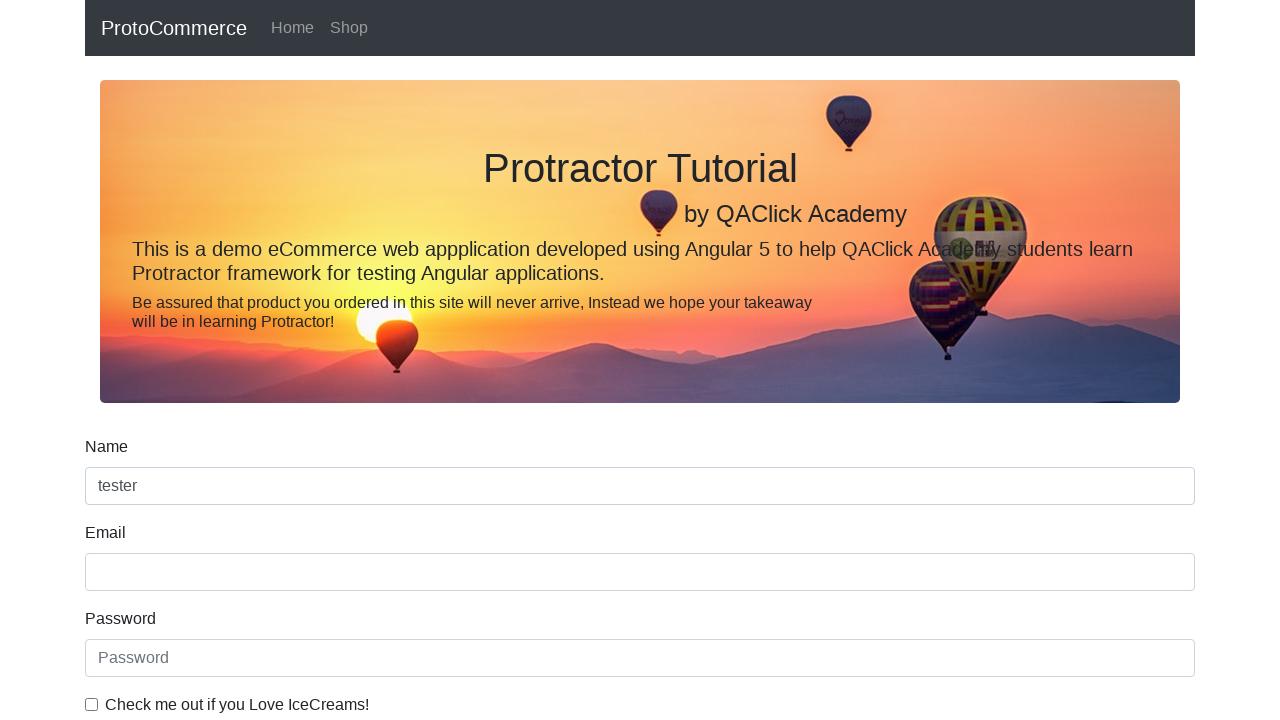

Filled email field with 'tester@tester.com' on input[name='email']
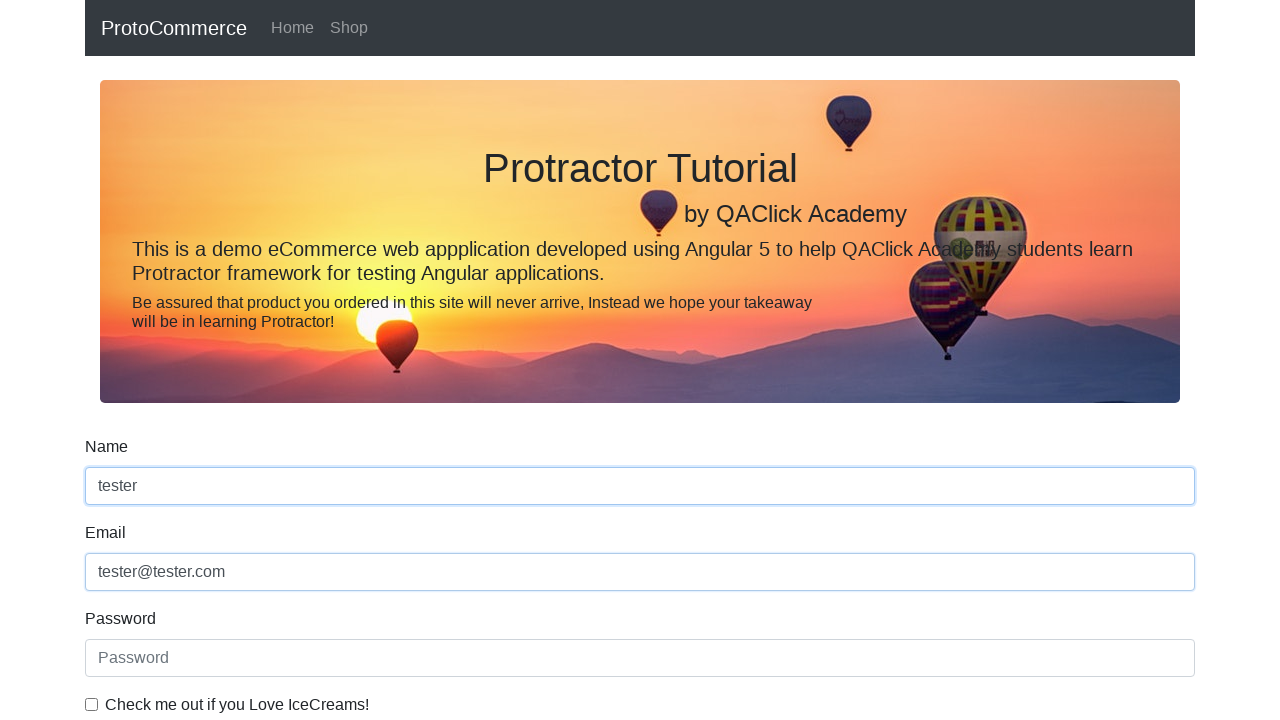

Filled password field with 'tester@123' on #exampleInputPassword1
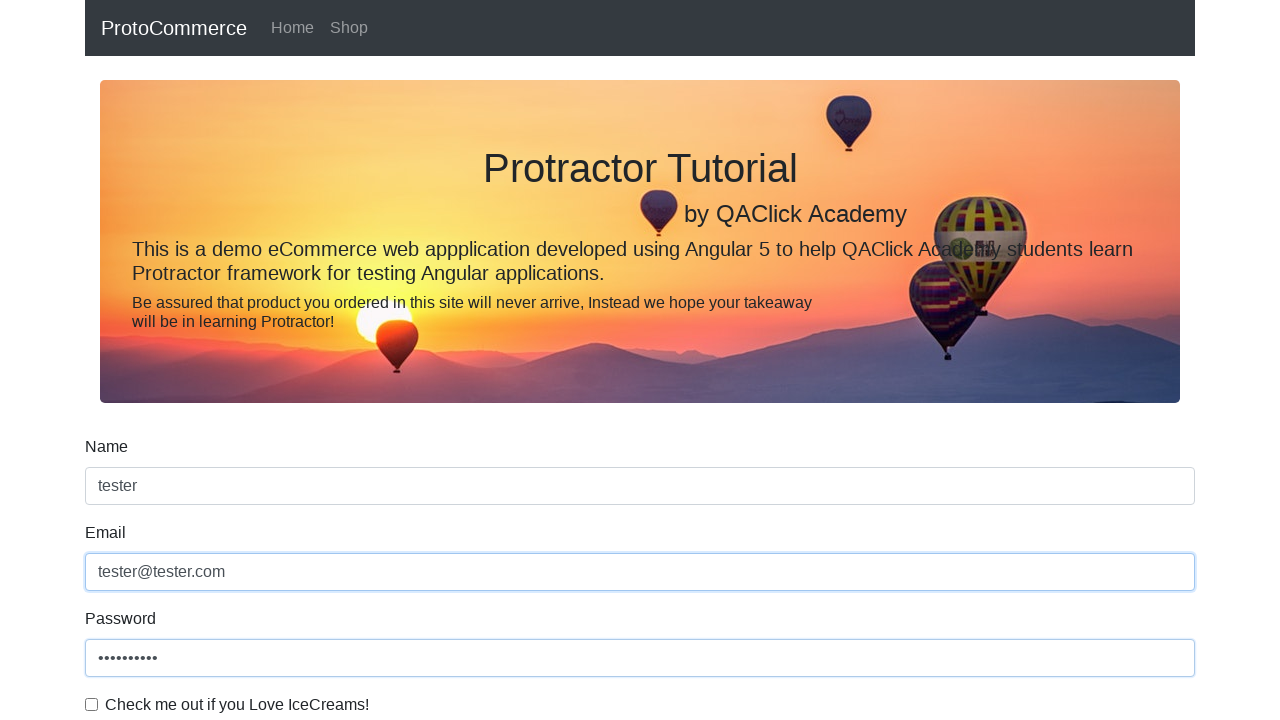

Checked the checkbox at (92, 704) on #exampleCheck1
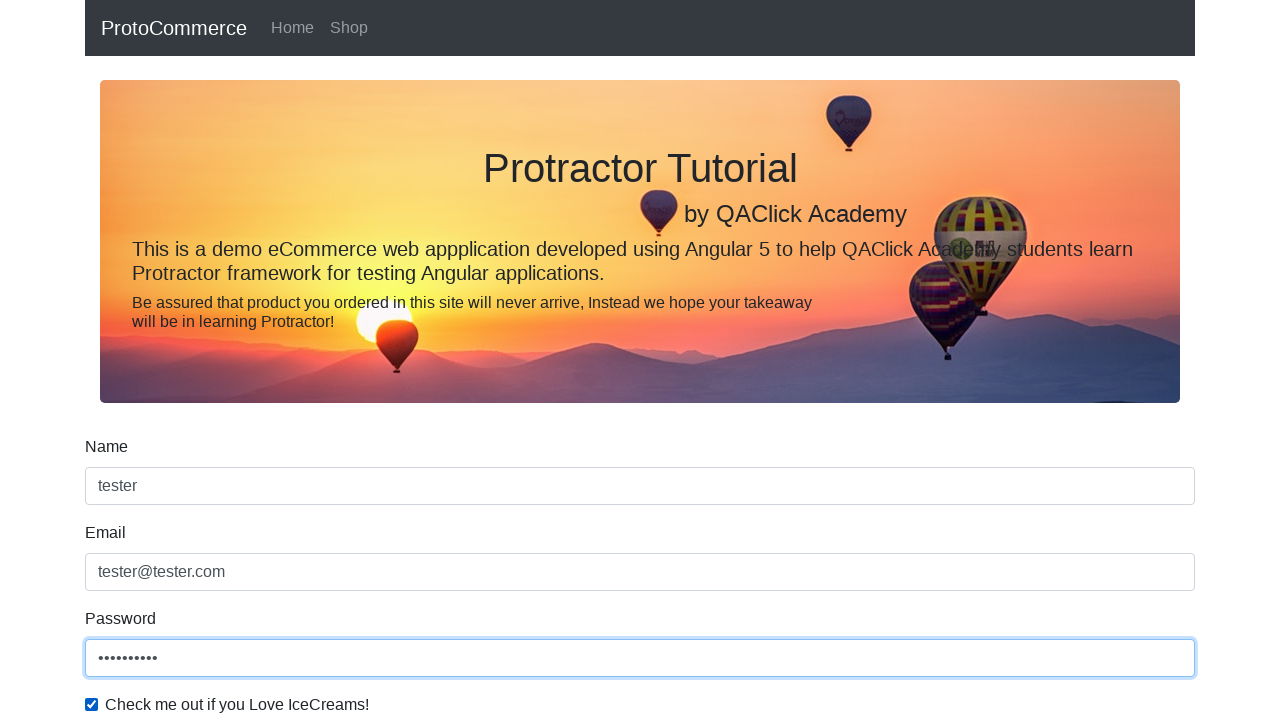

Selected 'Female' from gender dropdown on #exampleFormControlSelect1
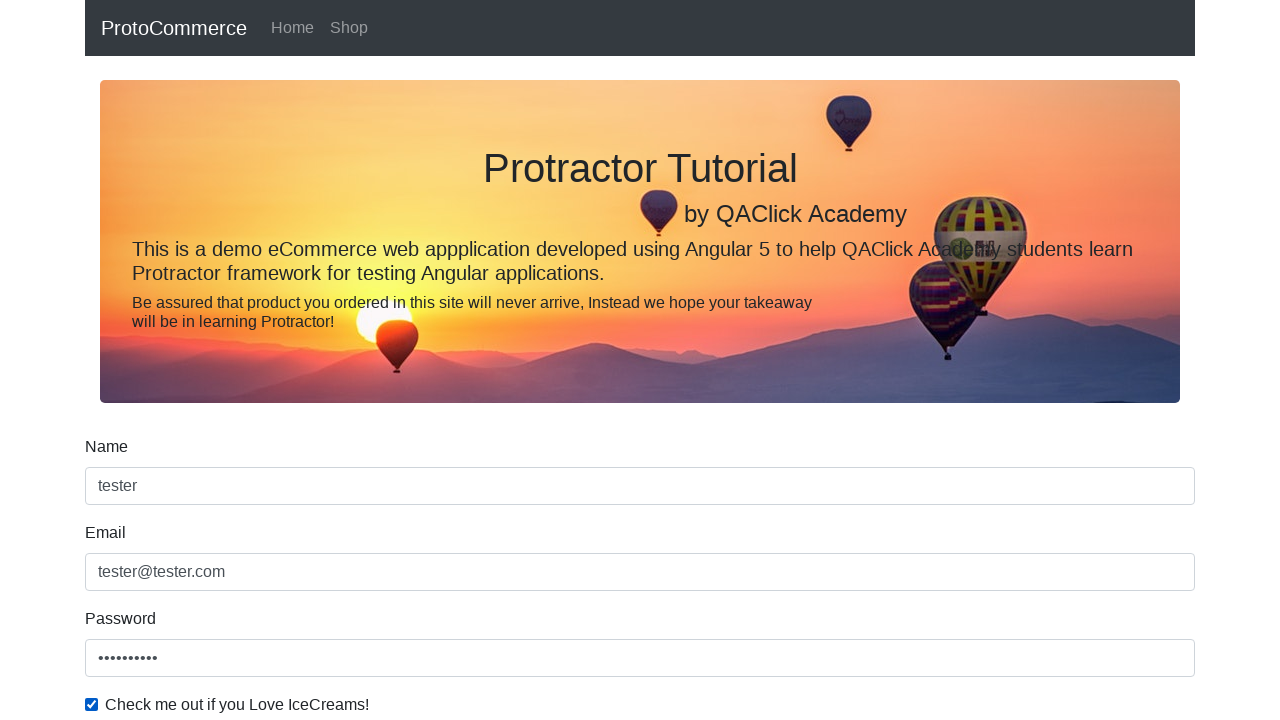

Clicked the Female radio button option at (326, 360) on #inlineRadio2
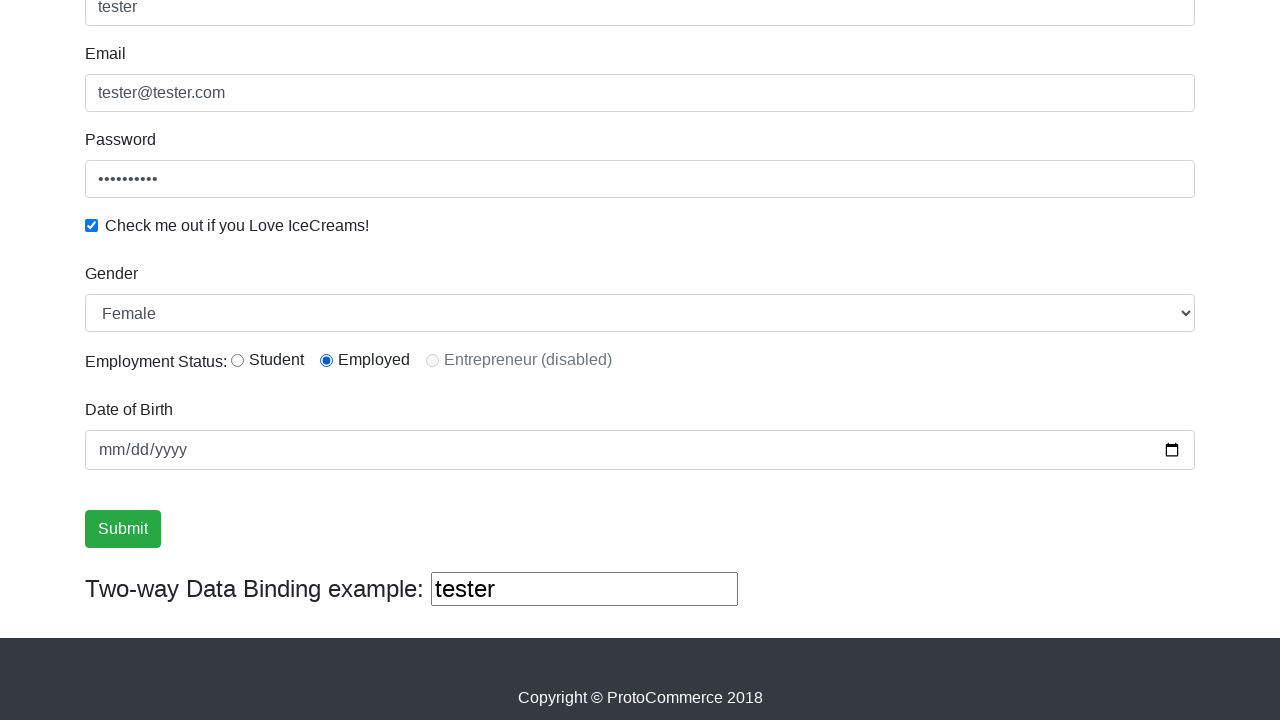

Filled birthday field with '1995-06-15' on input[name='bday']
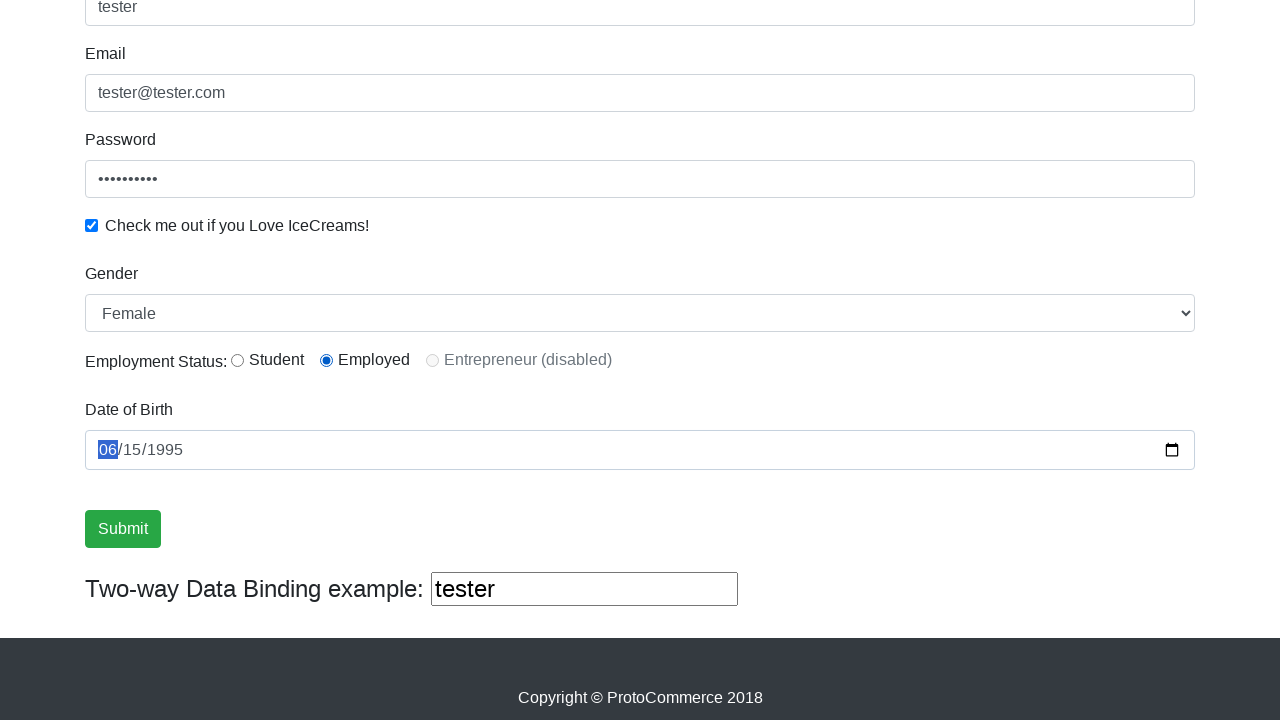

Clicked the submit button at (123, 529) on .btn-success
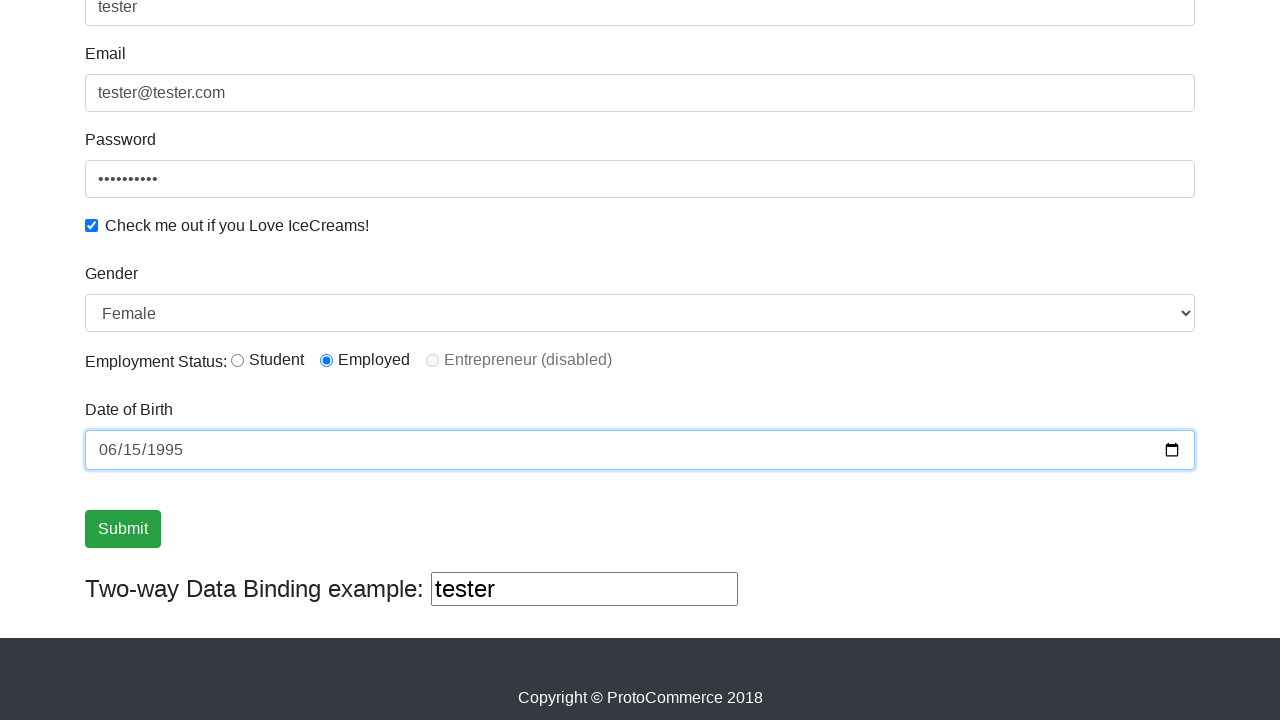

Form submission successful - success message appeared
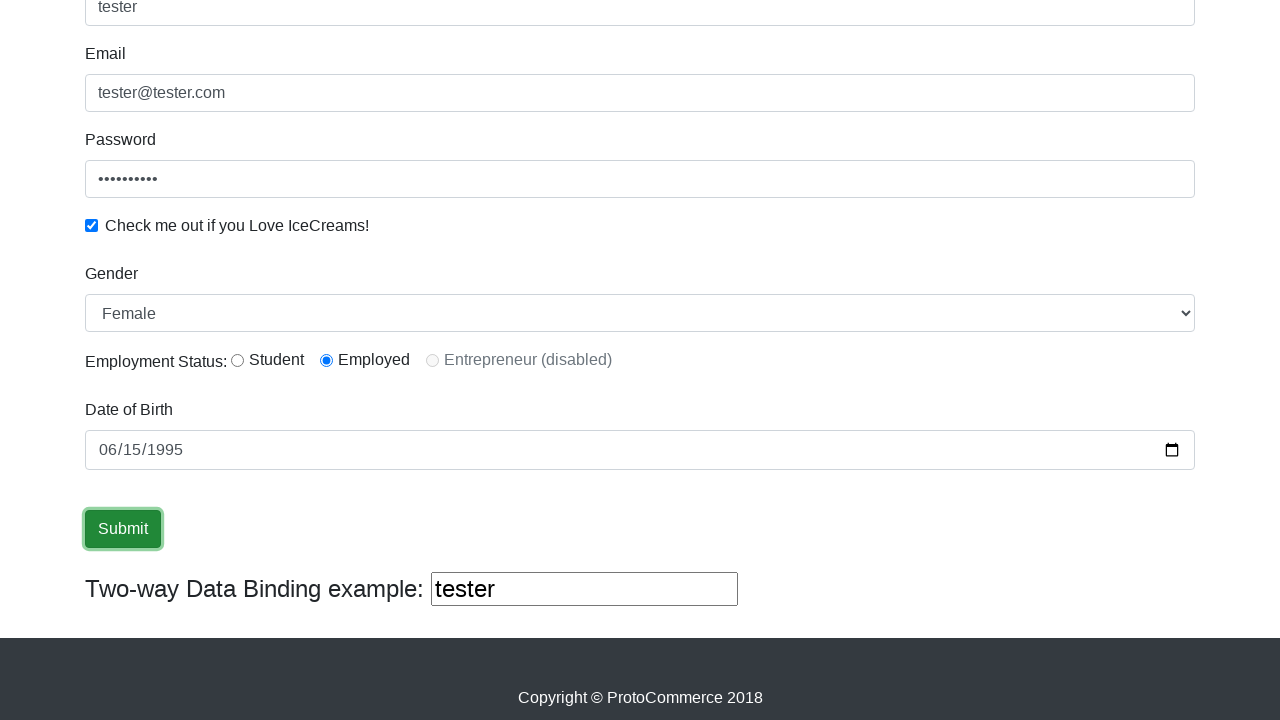

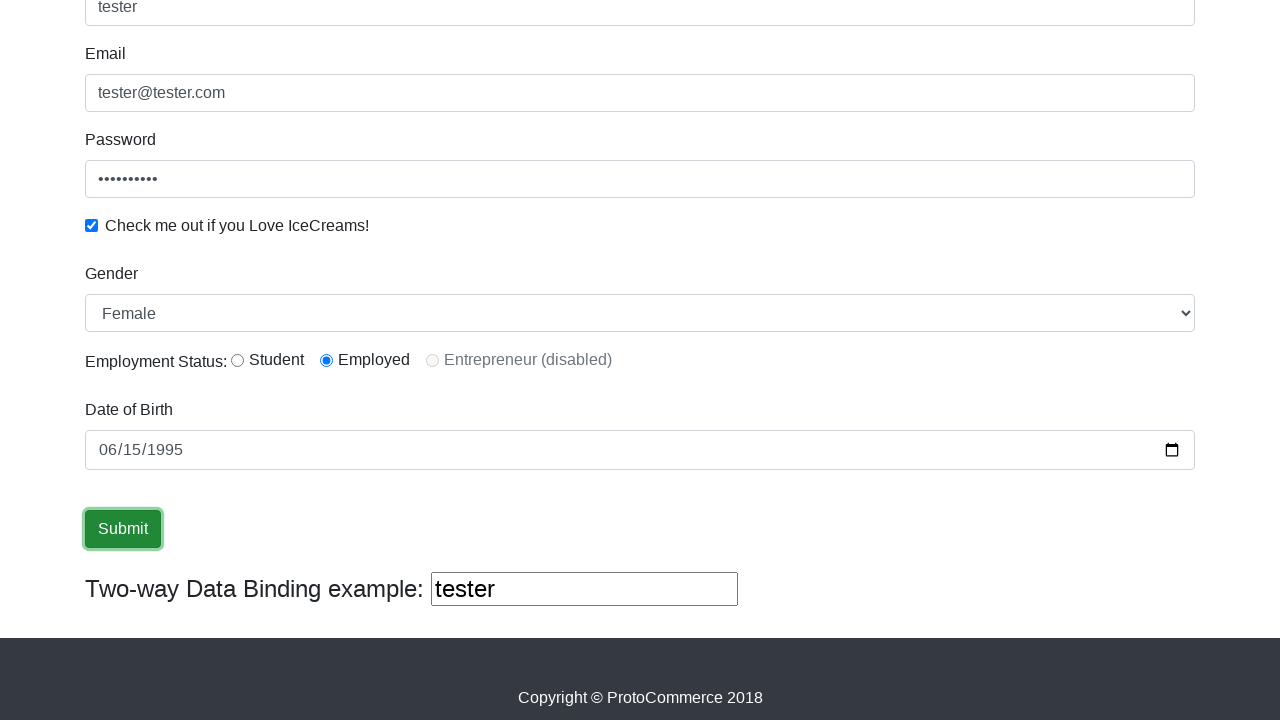